Tests a math quiz form by reading a value from the page, calculating a mathematical result (log of absolute value of 12*sin(x)), filling in the answer, checking a robot checkbox, selecting a radio button, and submitting the form.

Starting URL: http://suninjuly.github.io/math.html

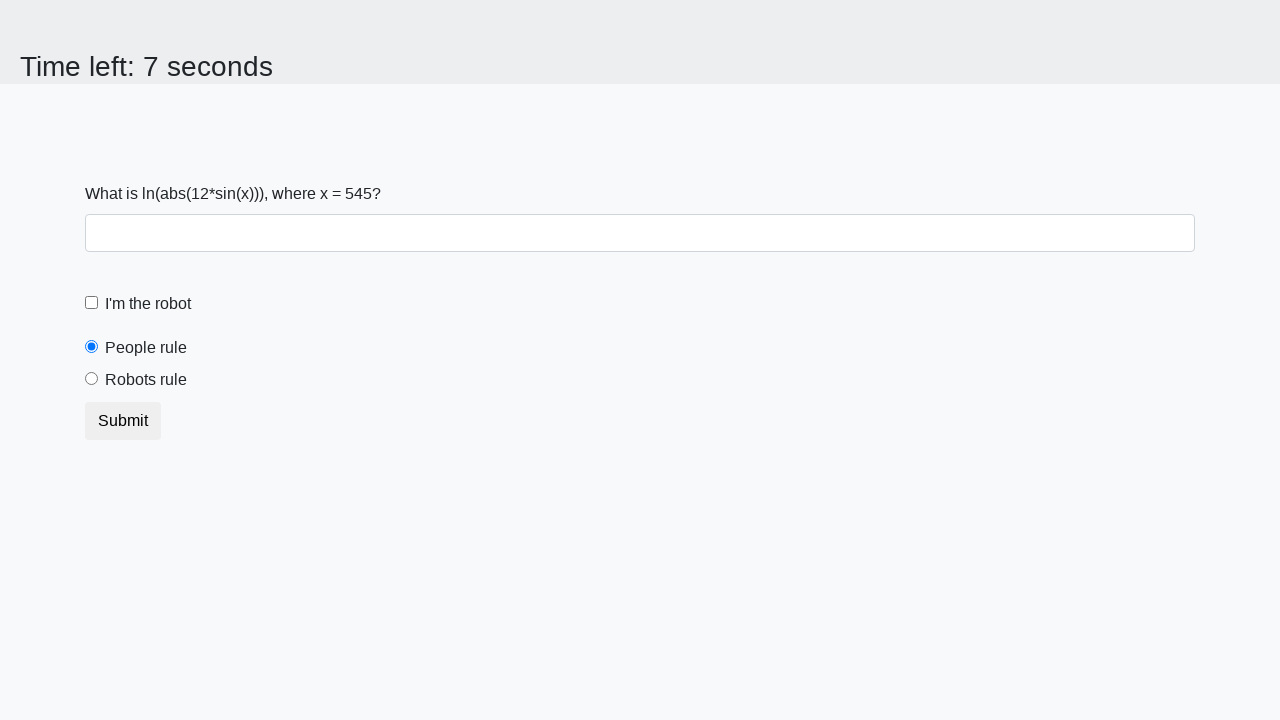

Retrieved x value from #input_value element
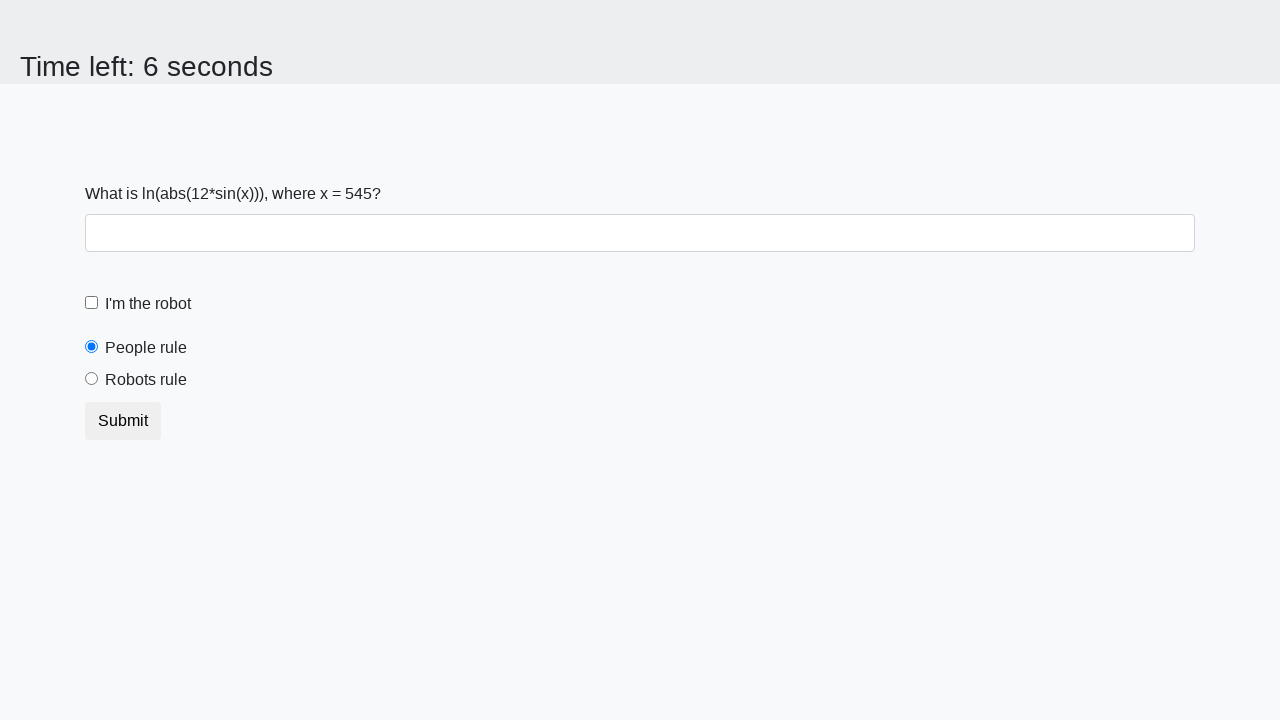

Calculated answer using formula log(abs(12*sin(545))) = 2.482705506052213
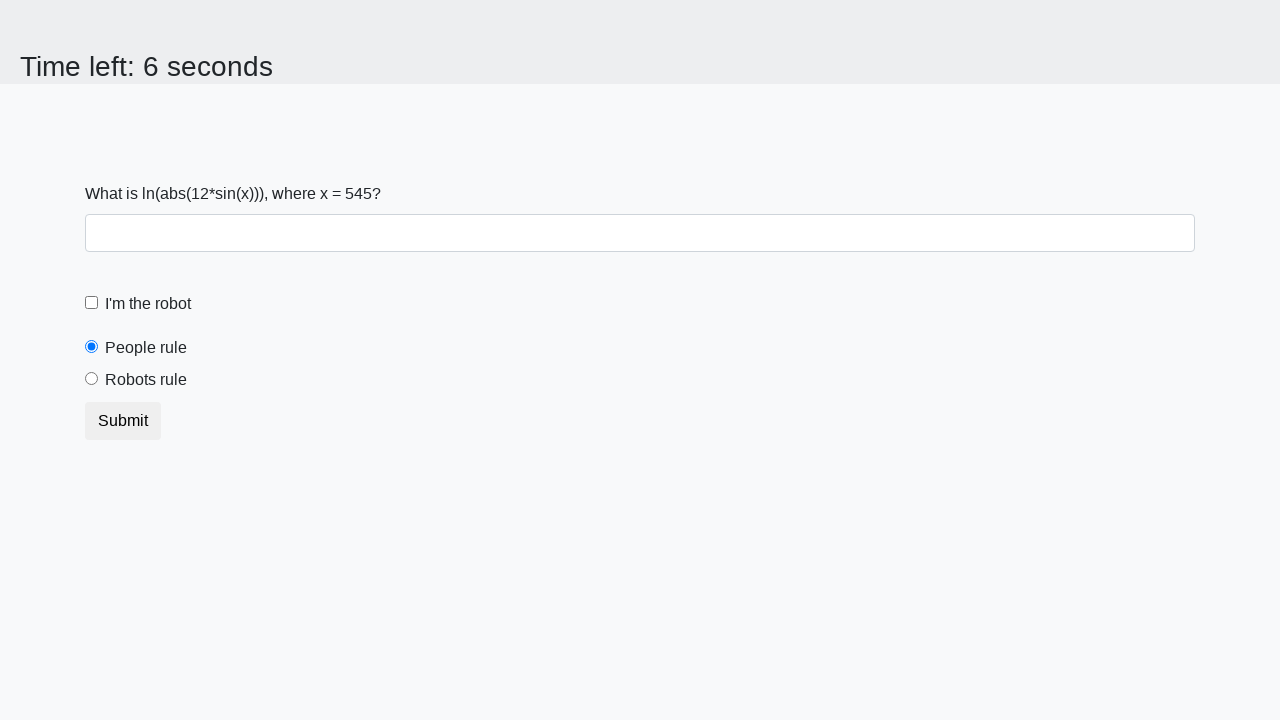

Filled #answer field with calculated value 2.482705506052213 on #answer
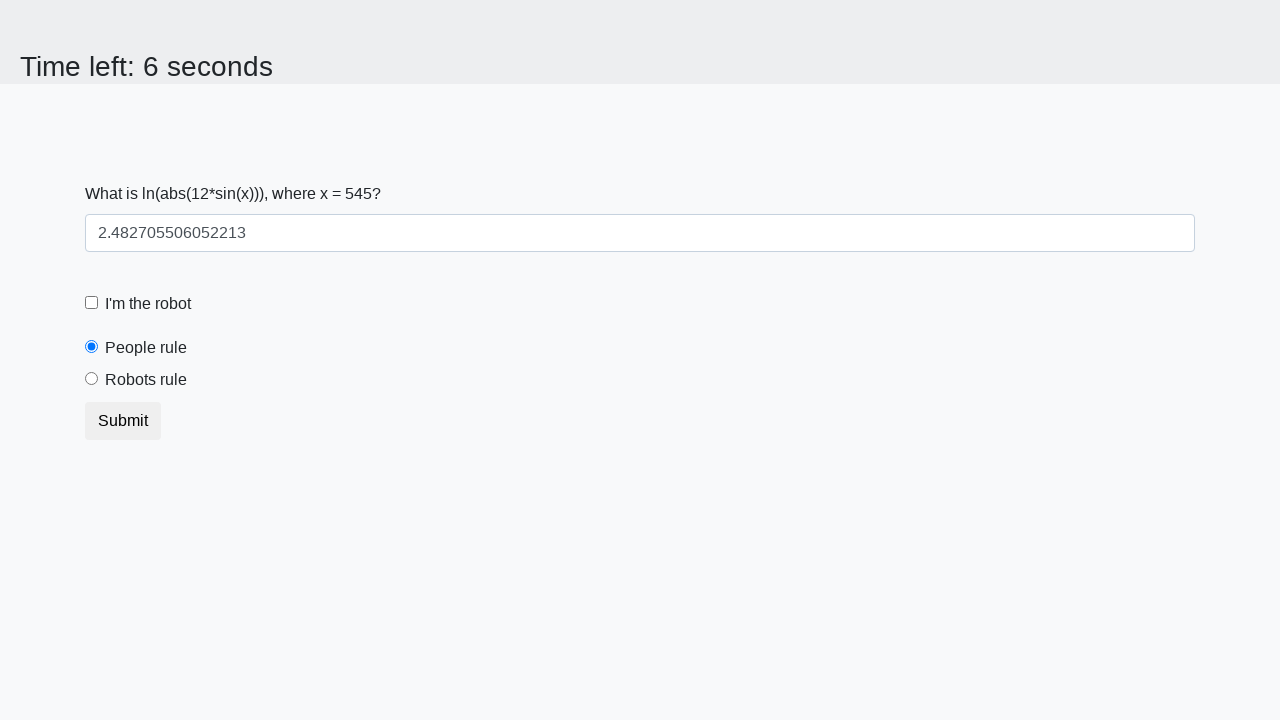

Clicked #robotCheckbox to verify non-robot status at (92, 303) on #robotCheckbox
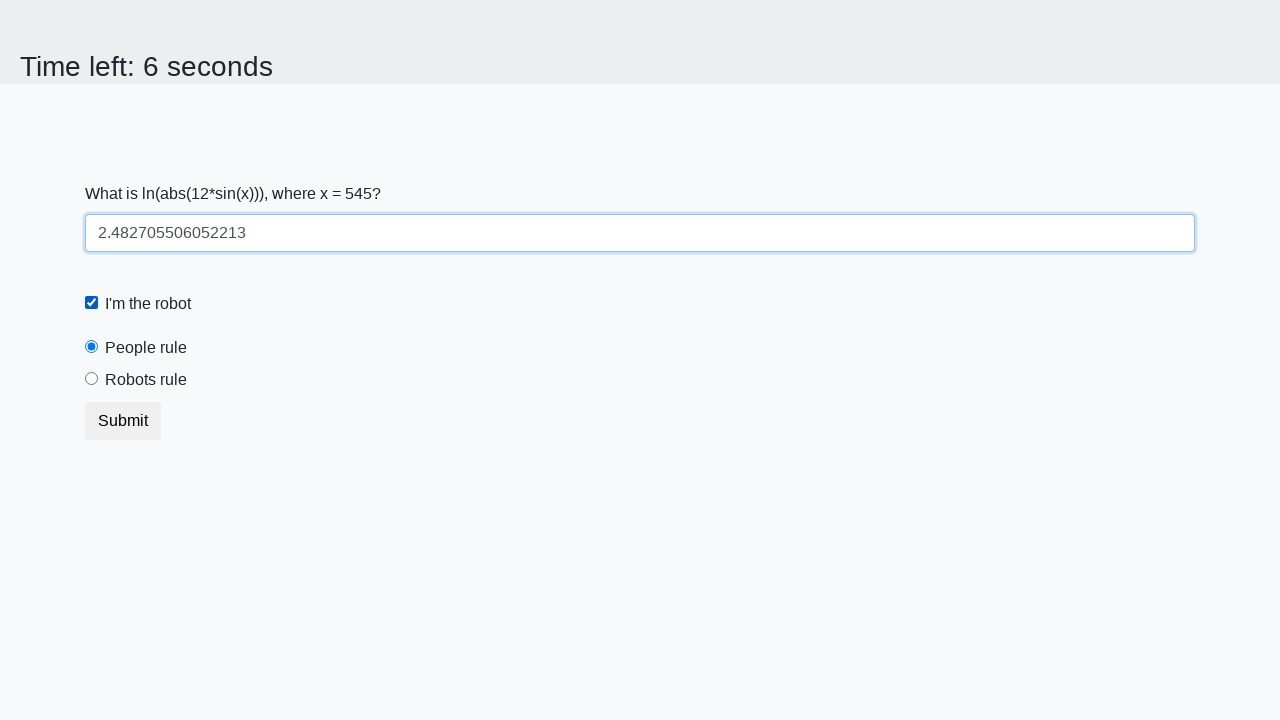

Selected #robotsRule radio button at (92, 379) on #robotsRule
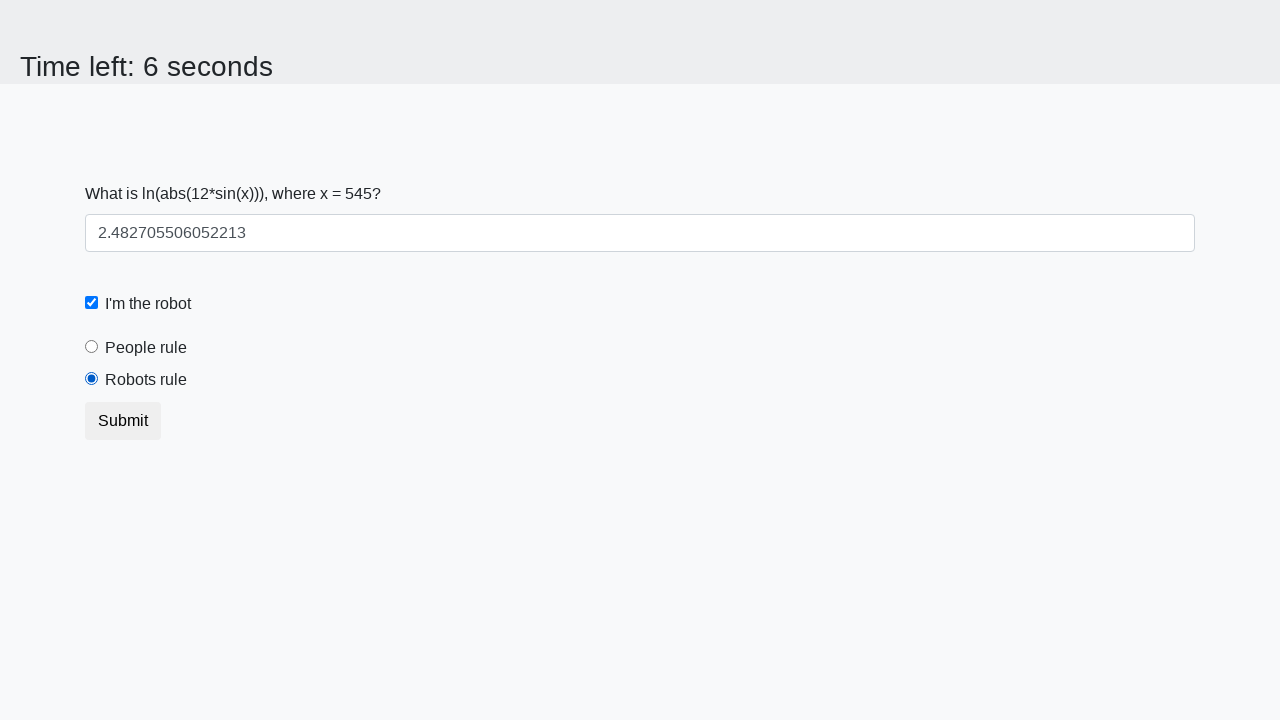

Submitted the math quiz form at (123, 421) on button[type='submit']
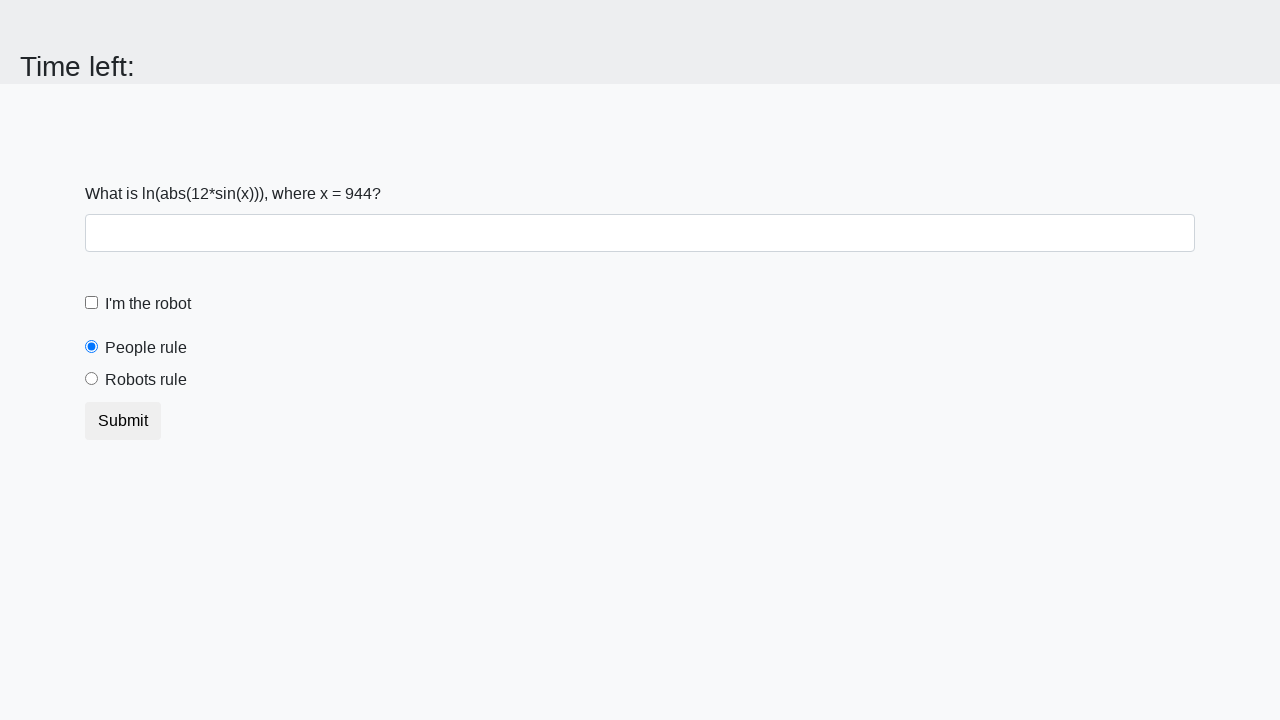

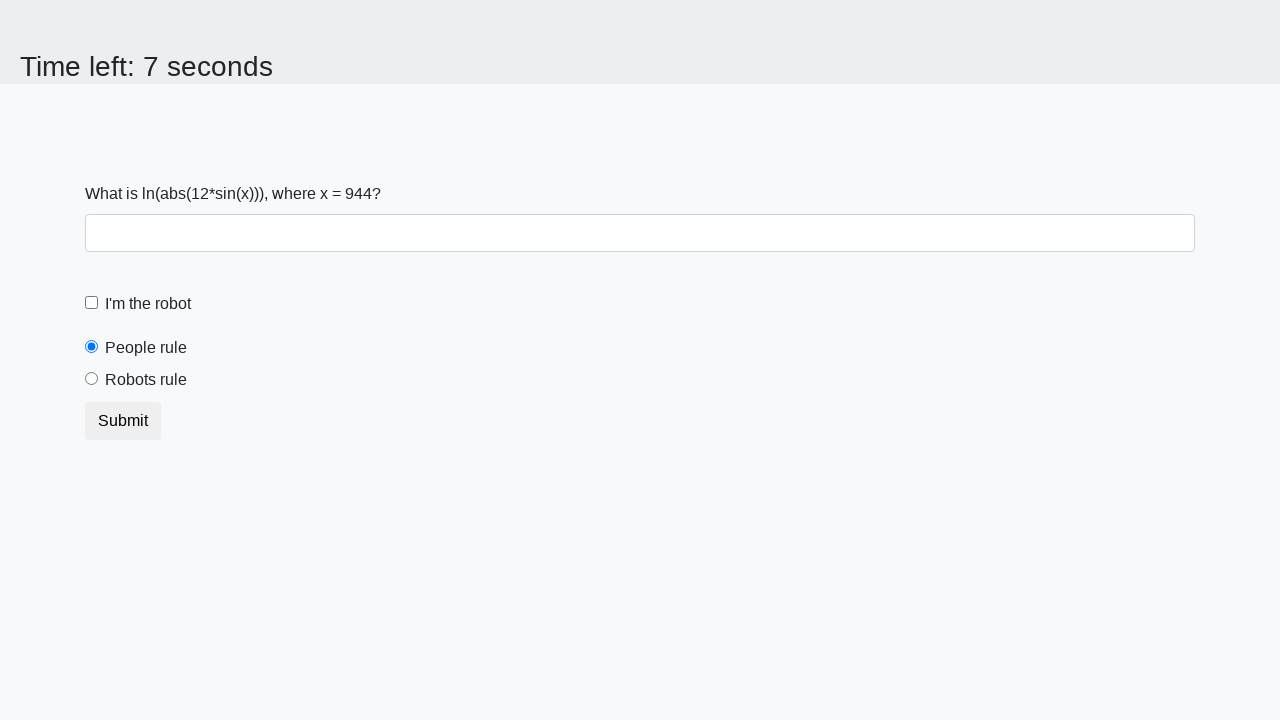